Tests container-restricted dragging by moving elements within their container boundaries

Starting URL: https://demoqa.com/dragabble

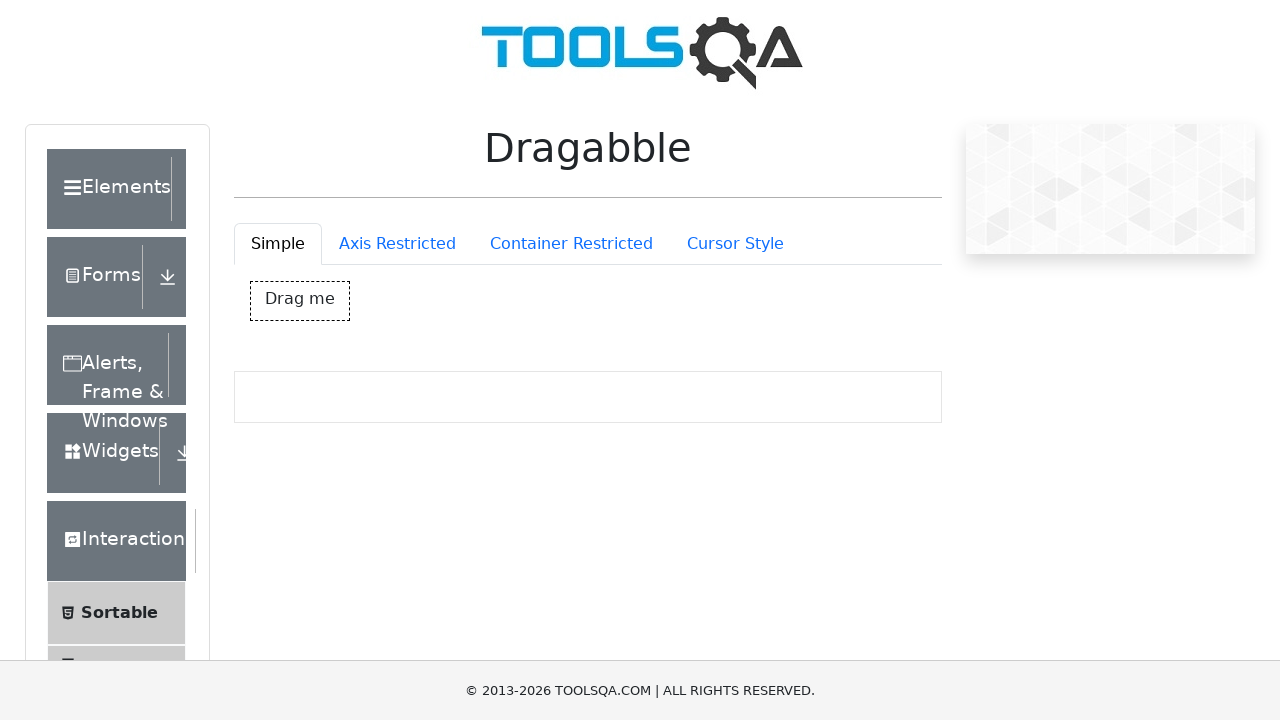

Navigated to DemoQA draggable page
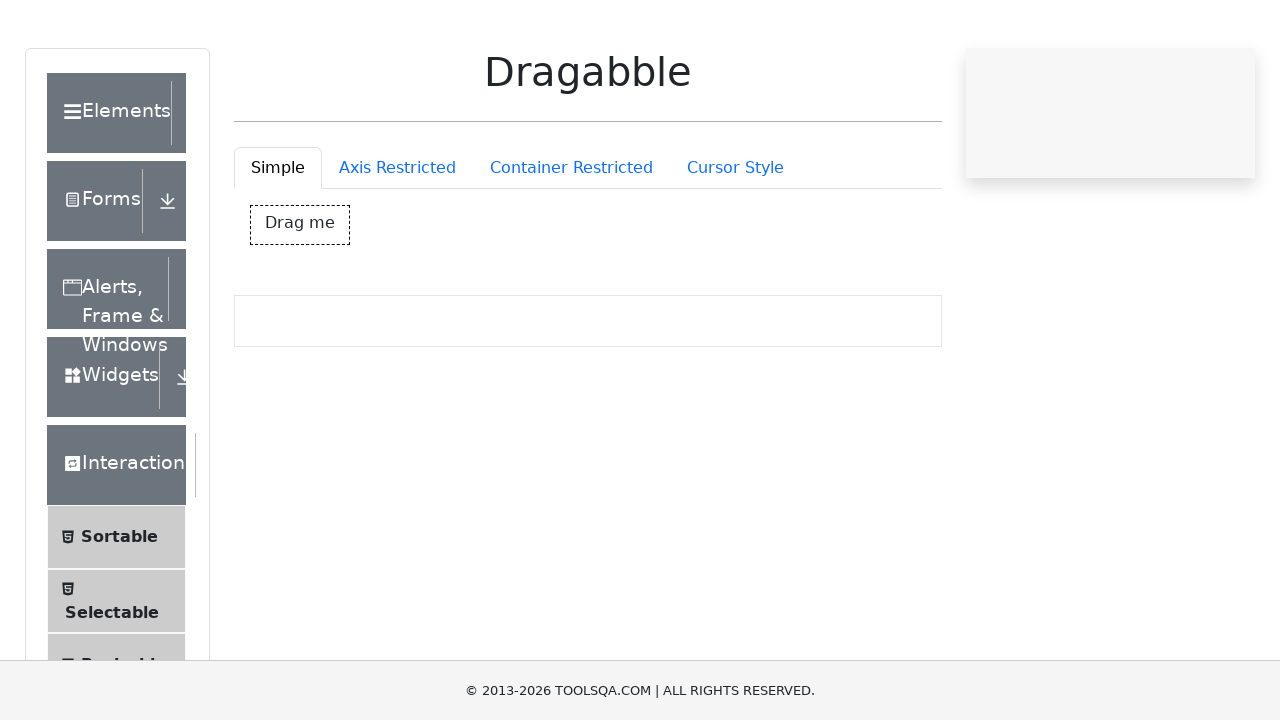

Clicked on Container Restricted tab at (571, 244) on #draggableExample-tab-containerRestriction
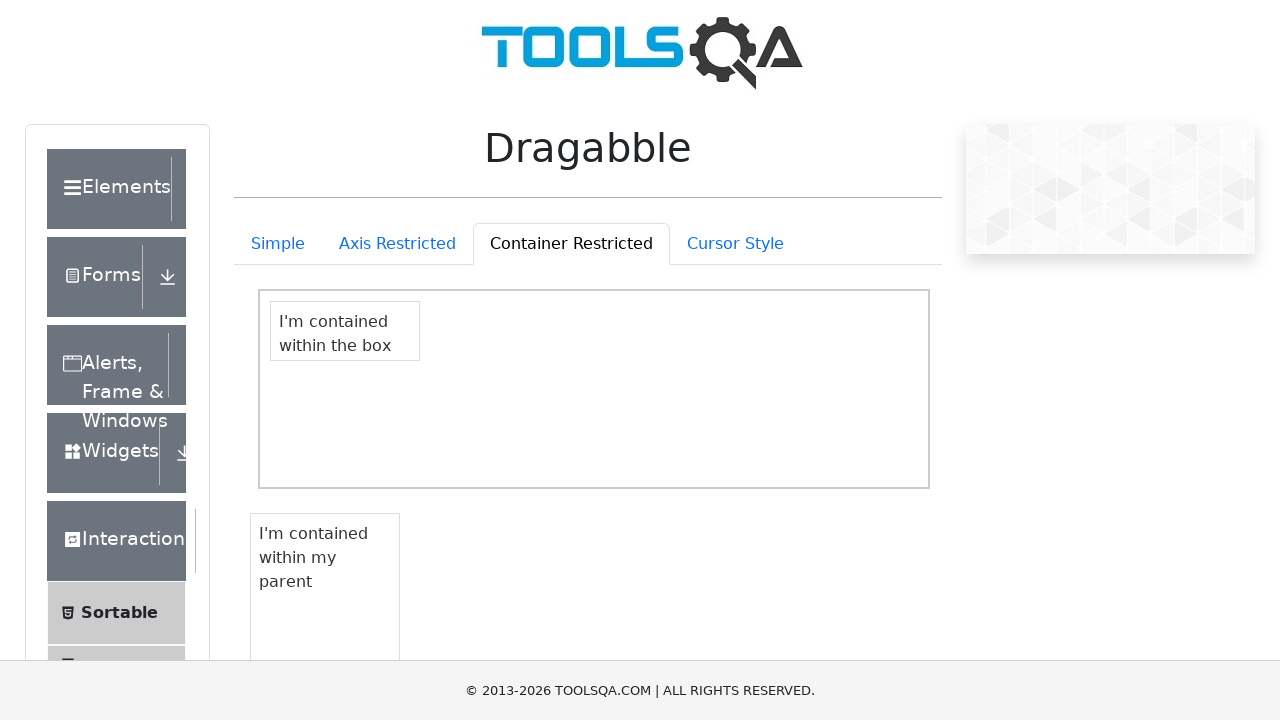

Dragged container-restricted element by 50px right and 50px down at (321, 352)
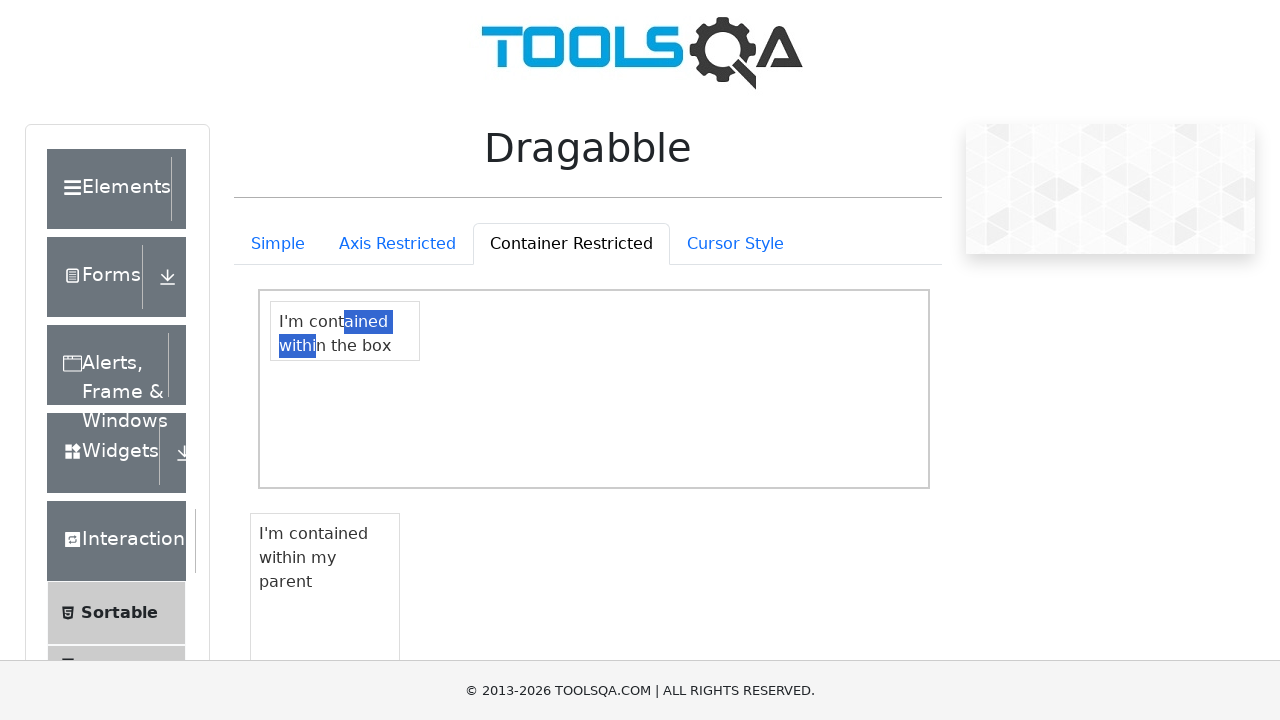

Dragged parent-restricted element by 30px right and 30px down at (289, 554)
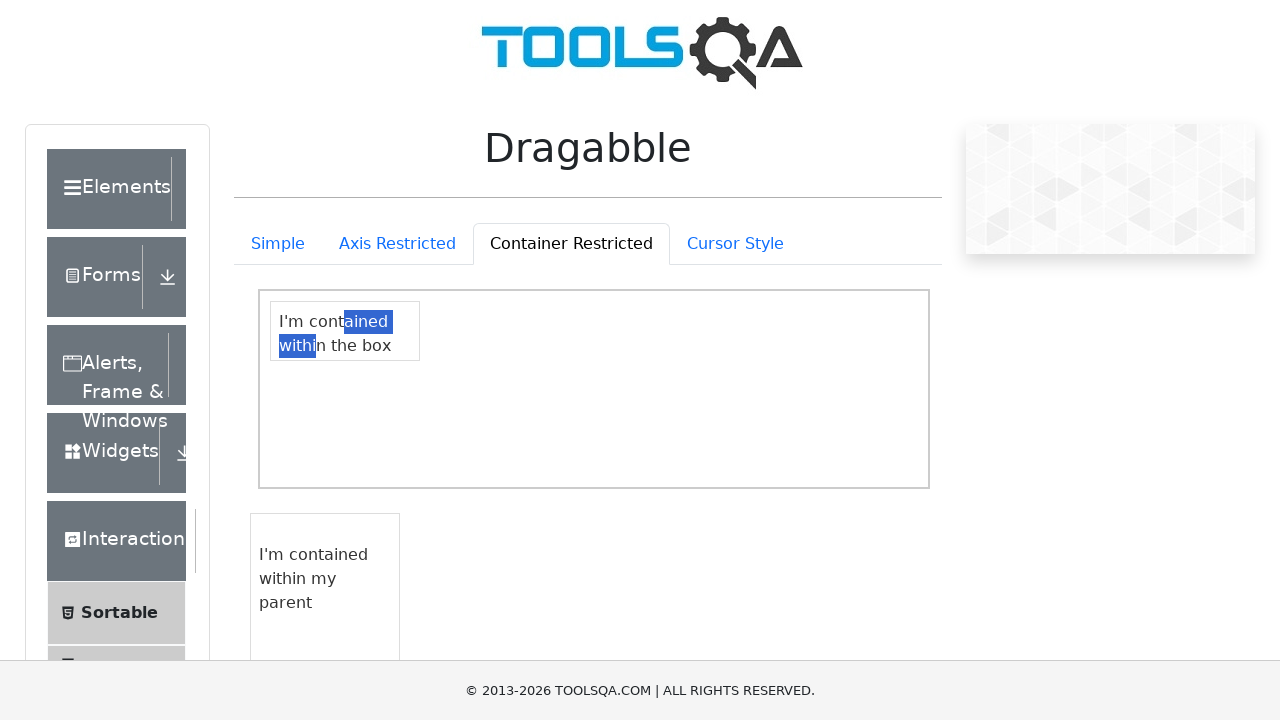

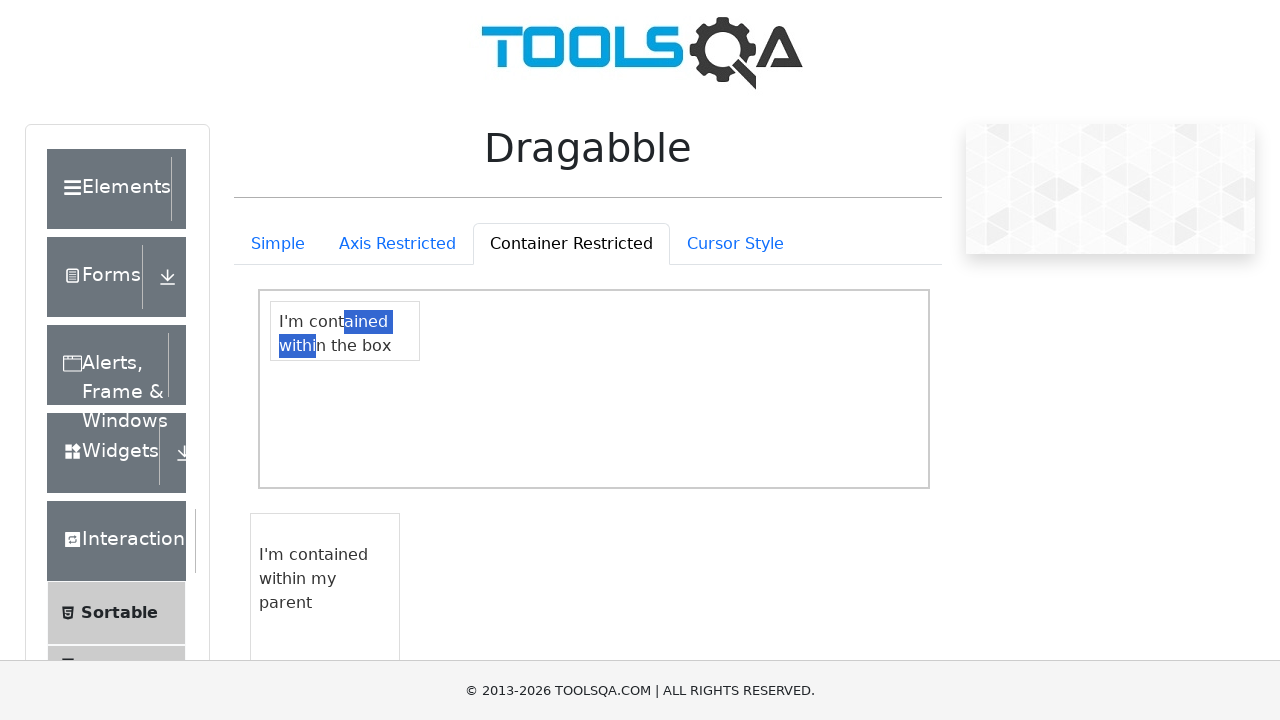